Tests an explicit wait scenario where the script waits for a house price to drop to $100, then clicks a "Book" button, solves a mathematical calculation based on a displayed value, and submits the answer.

Starting URL: http://suninjuly.github.io/explicit_wait2.html

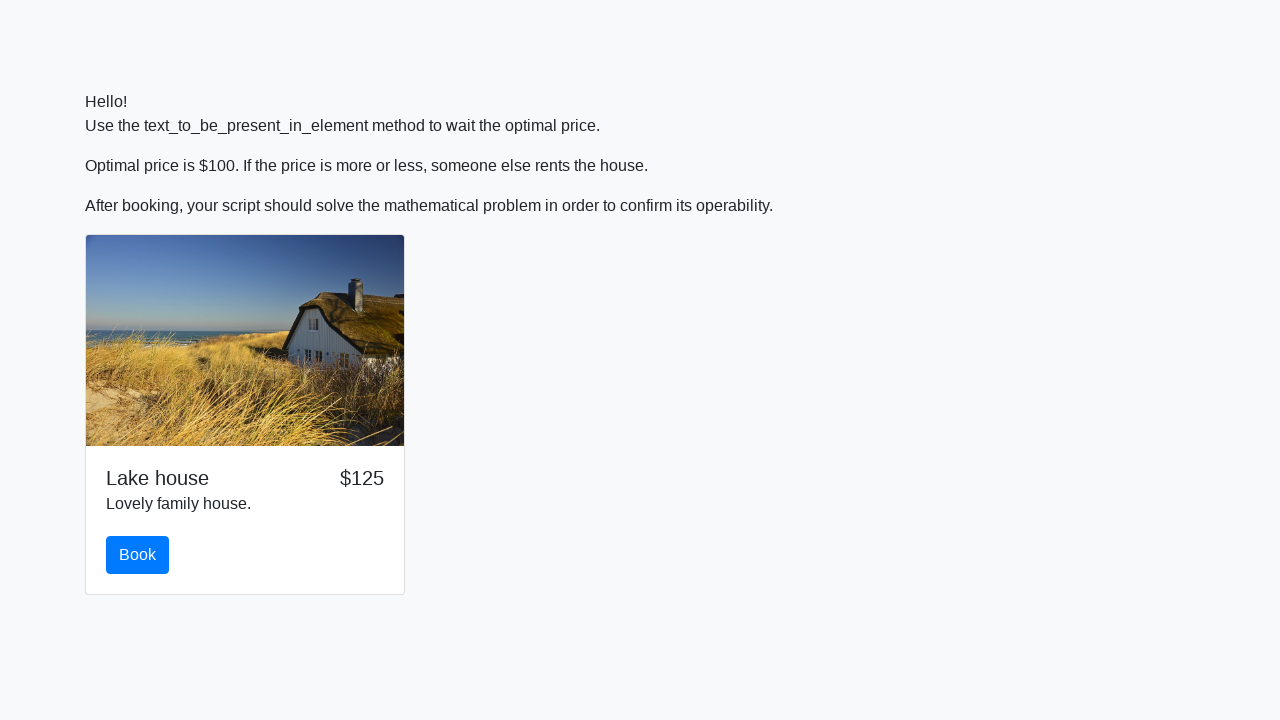

Waited for house price to drop to $100
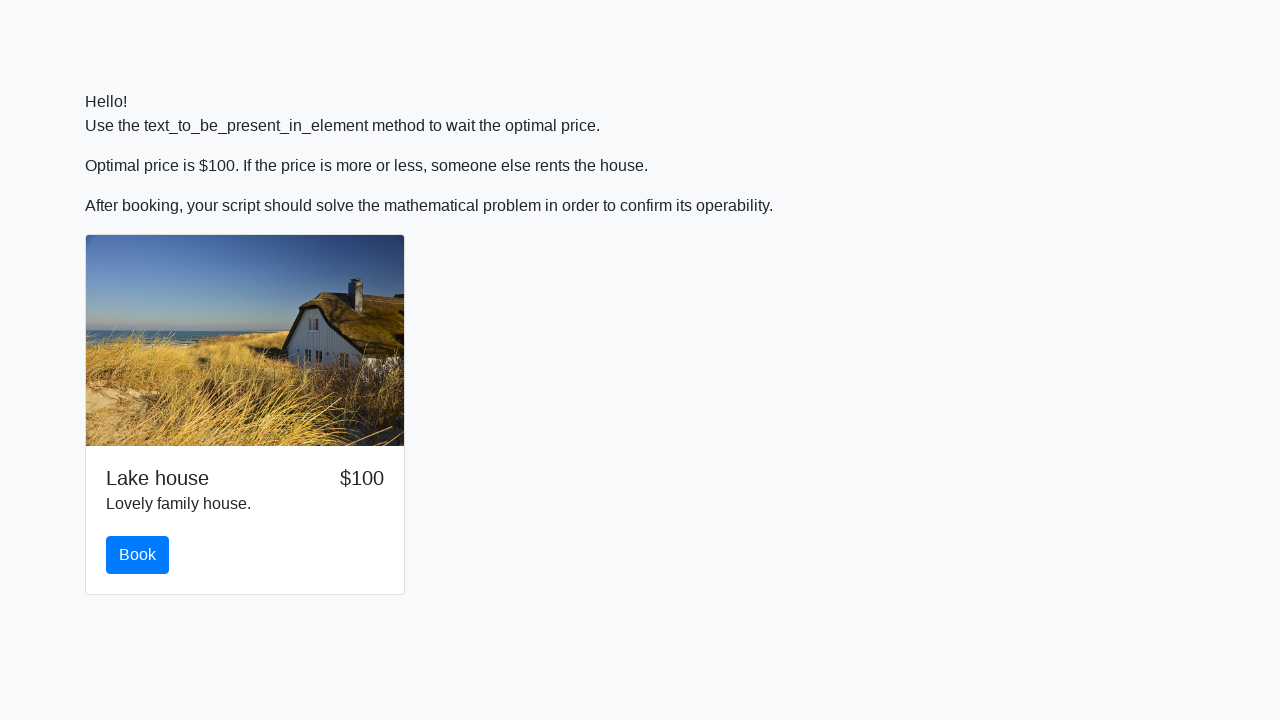

Clicked the 'Book' button at (138, 555) on #book
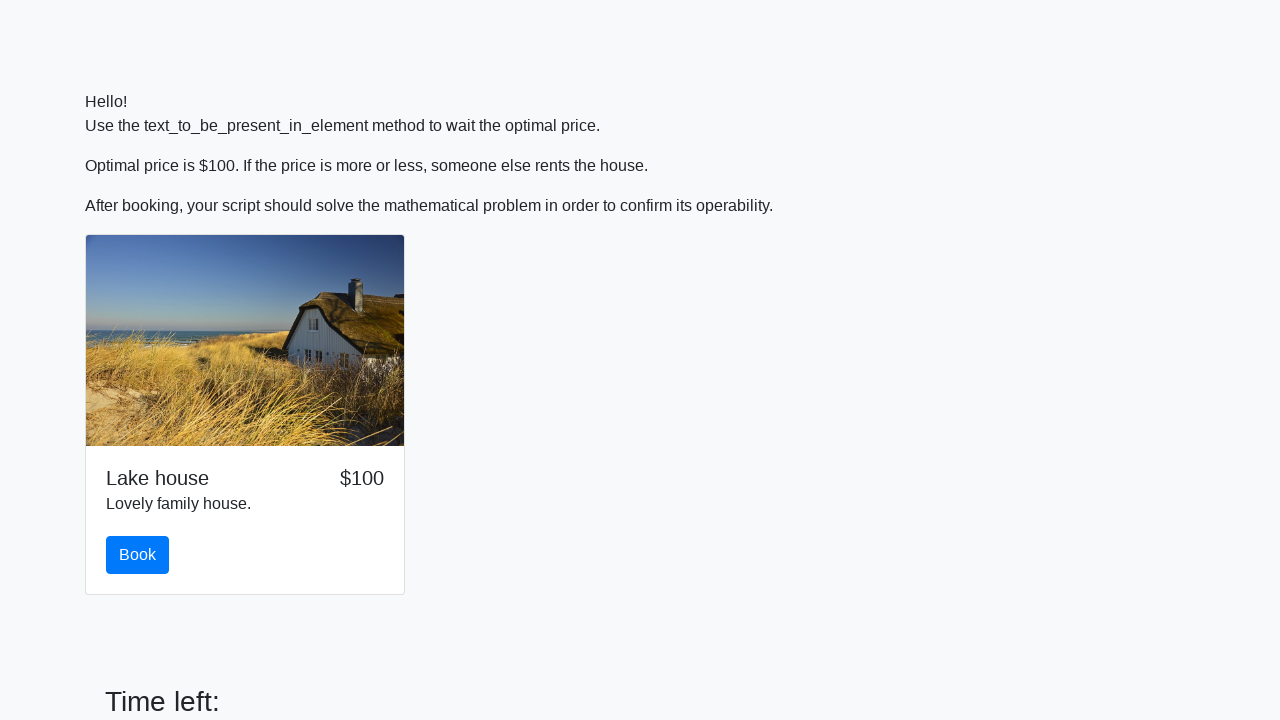

Retrieved x value from page: 879
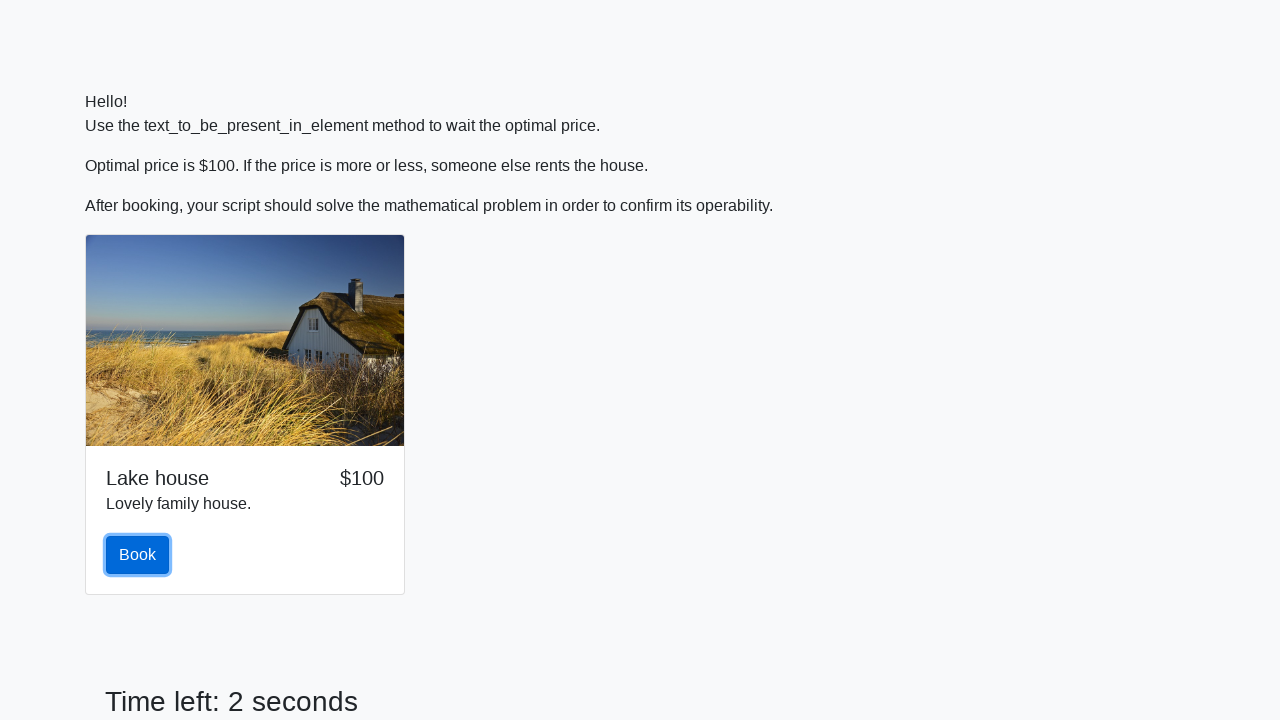

Calculated y value using mathematical formula: 1.9773286239977044
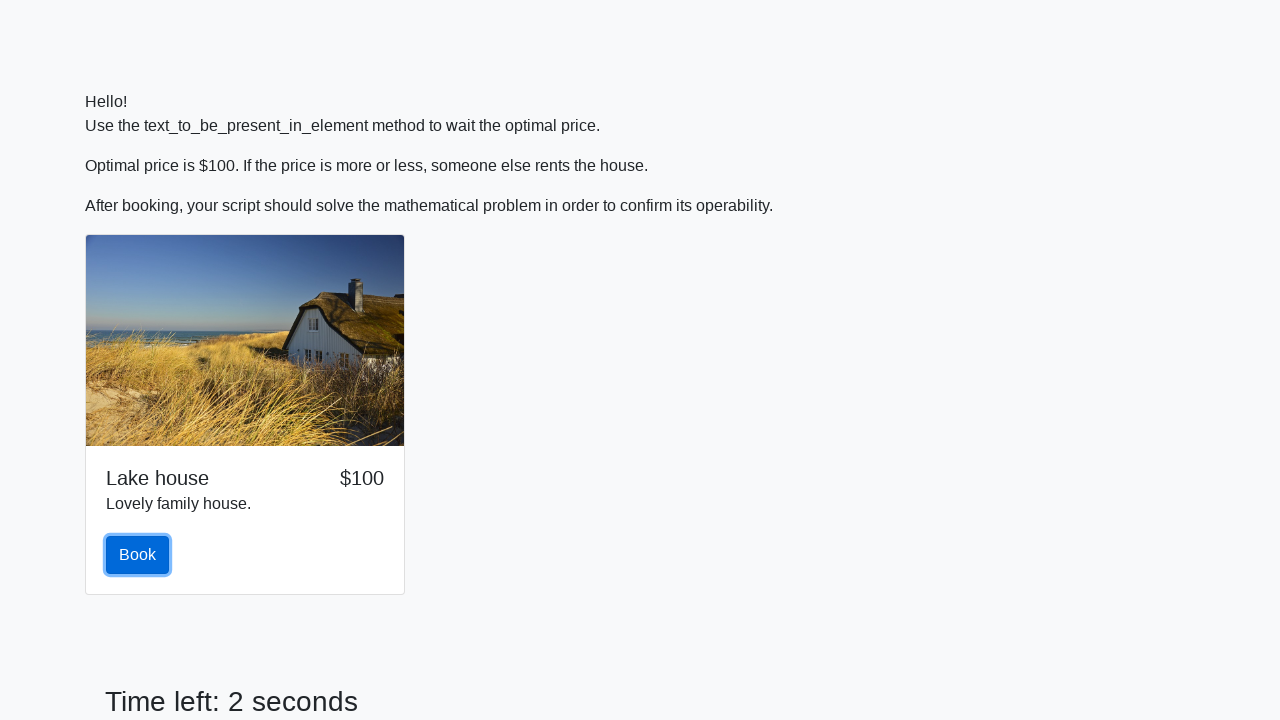

Filled answer field with calculated value: 1.9773286239977044 on #answer
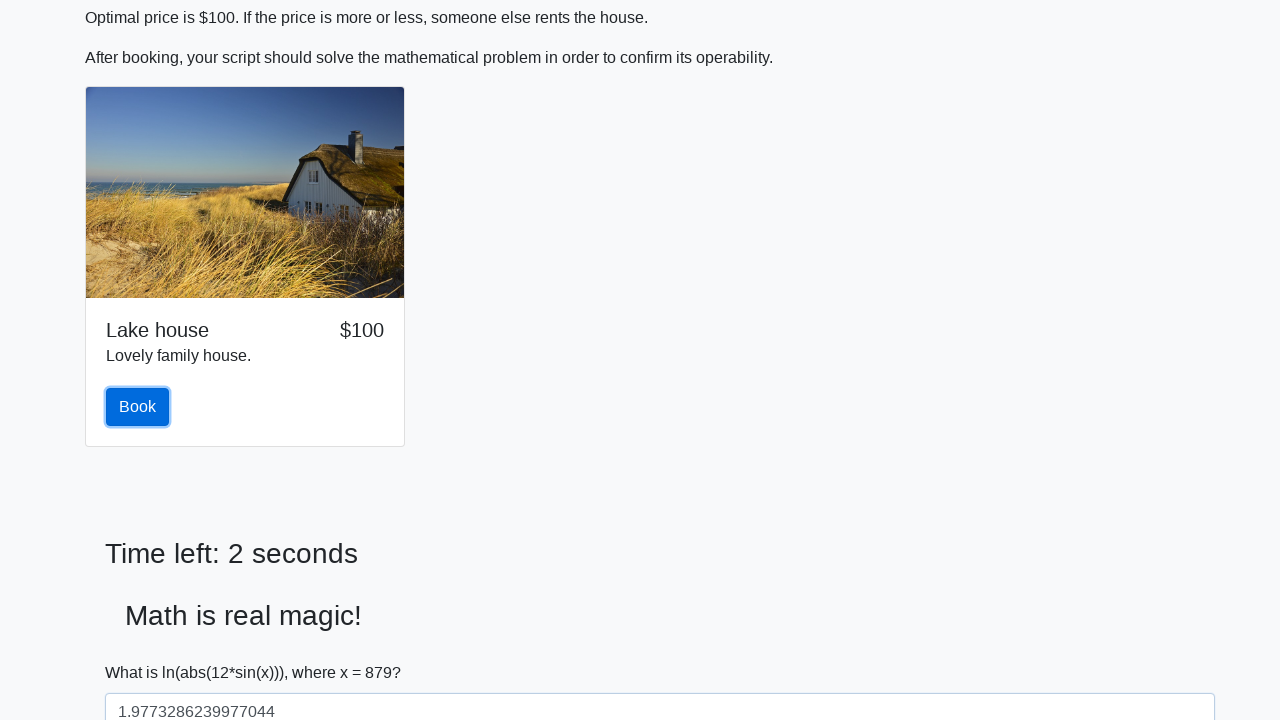

Clicked the 'Submit' button to submit the answer at (143, 651) on #solve
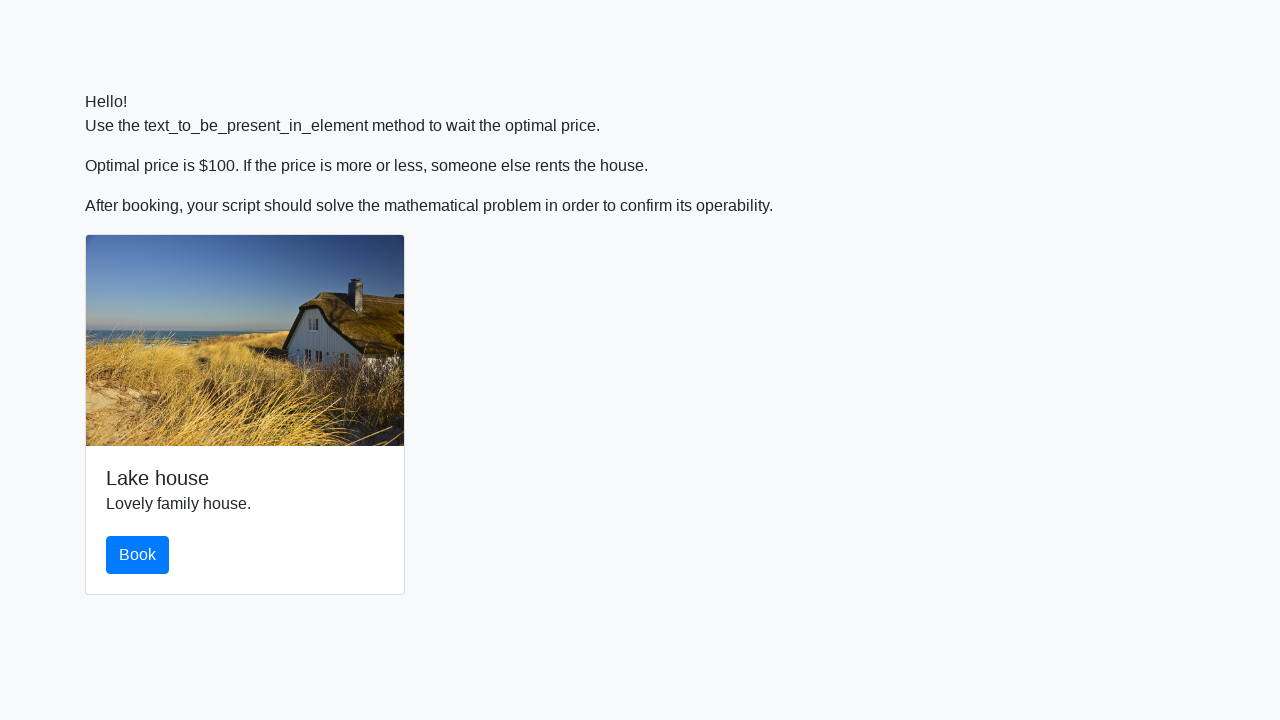

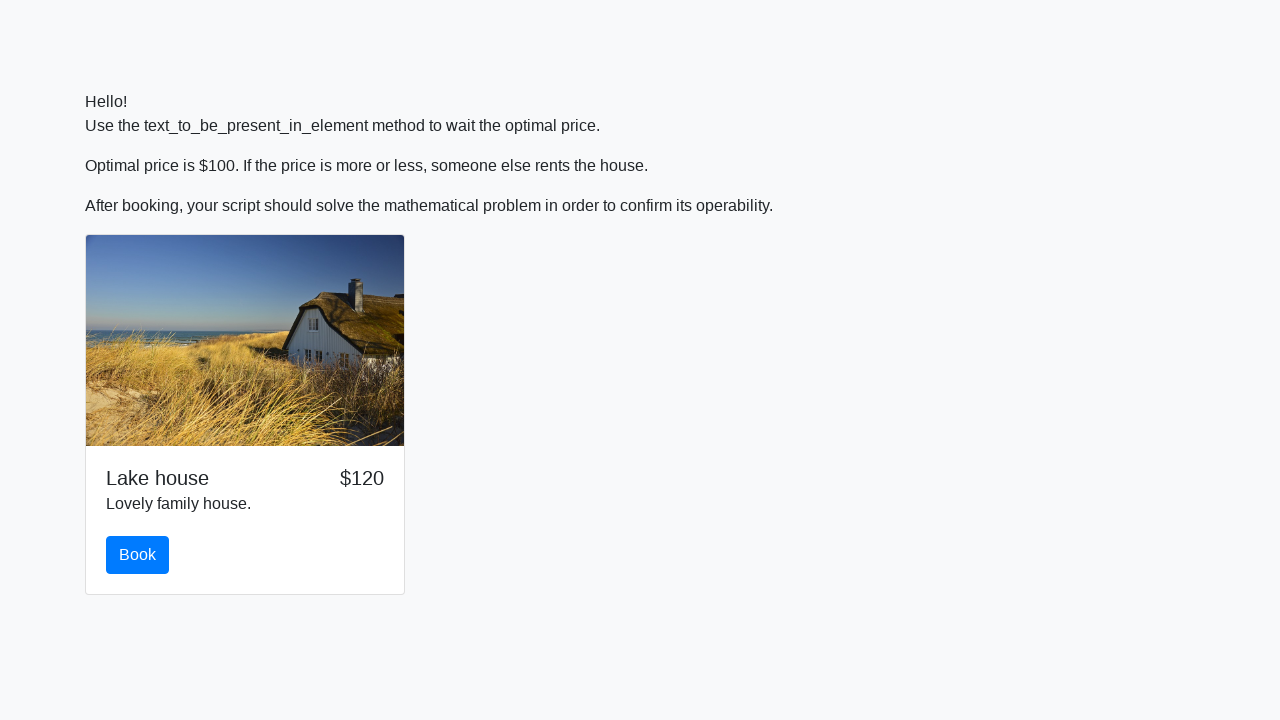